Tests the search functionality on Python.org by entering "pycon" in the search box and submitting the search query

Starting URL: http://www.python.org

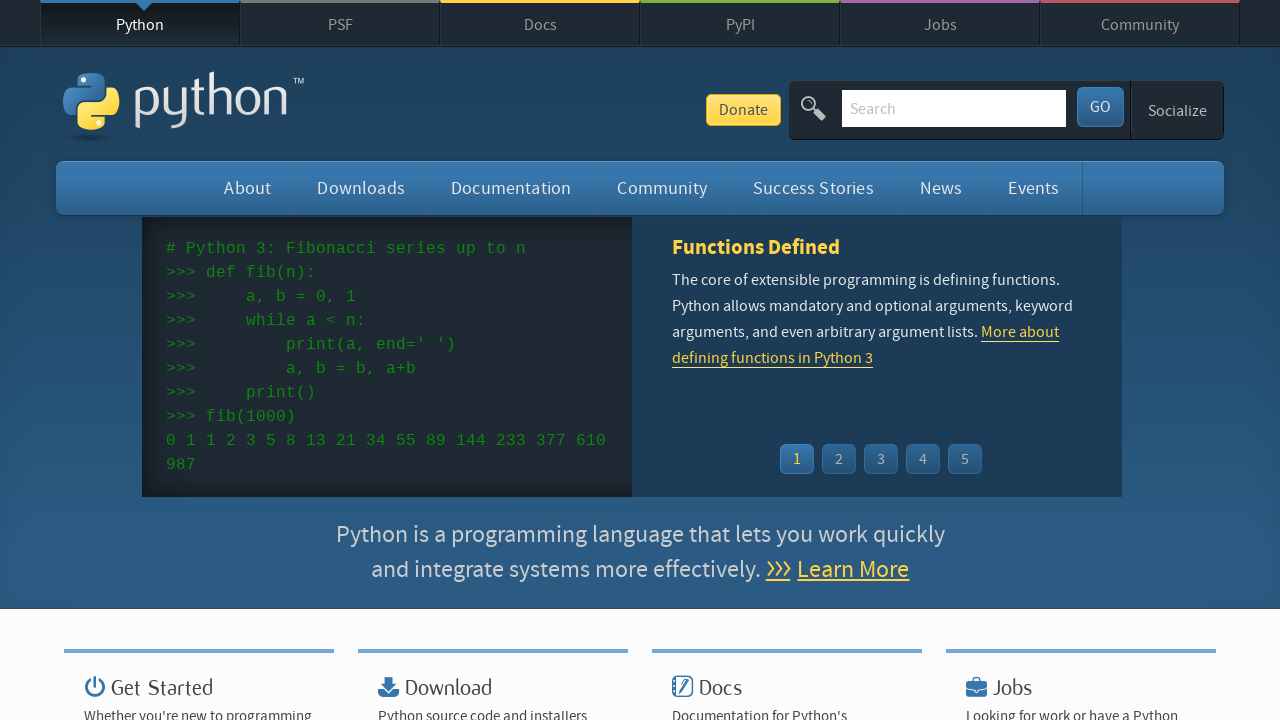

Verified 'Python' is present in page title
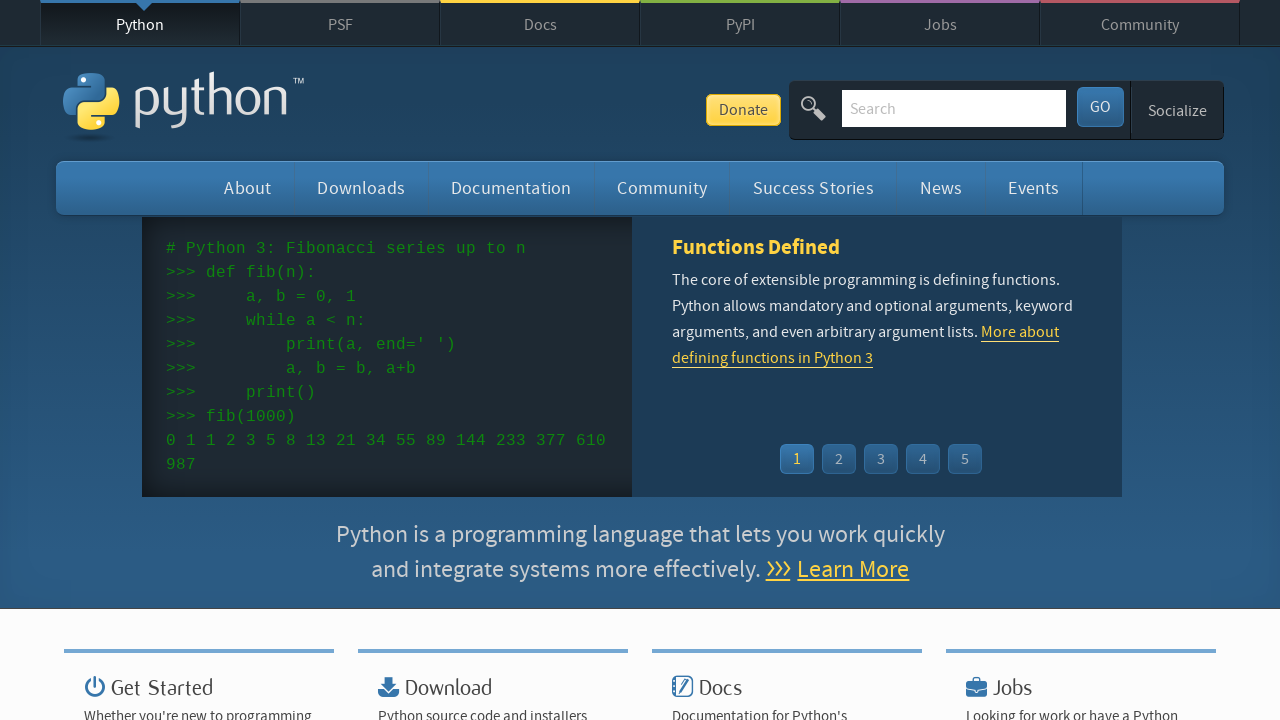

Filled search box with 'pycon' on input[name='q']
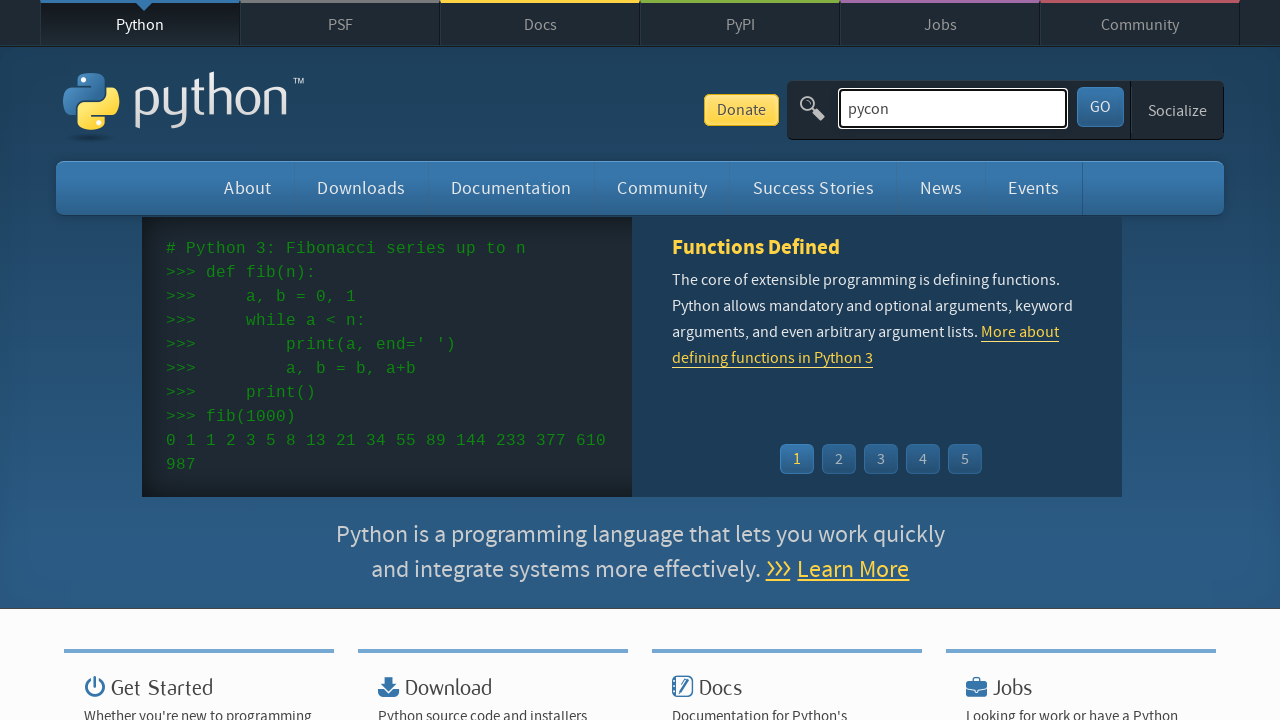

Submitted search query by pressing Enter on input[name='q']
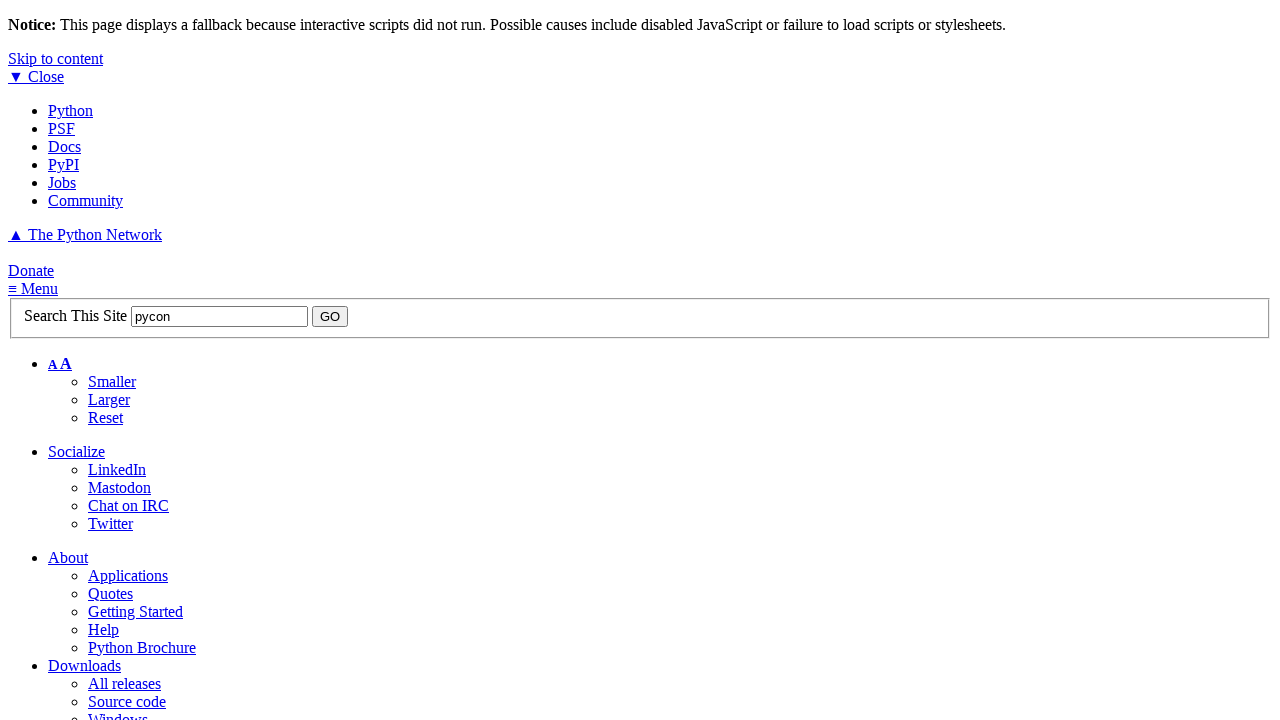

Search results page fully loaded
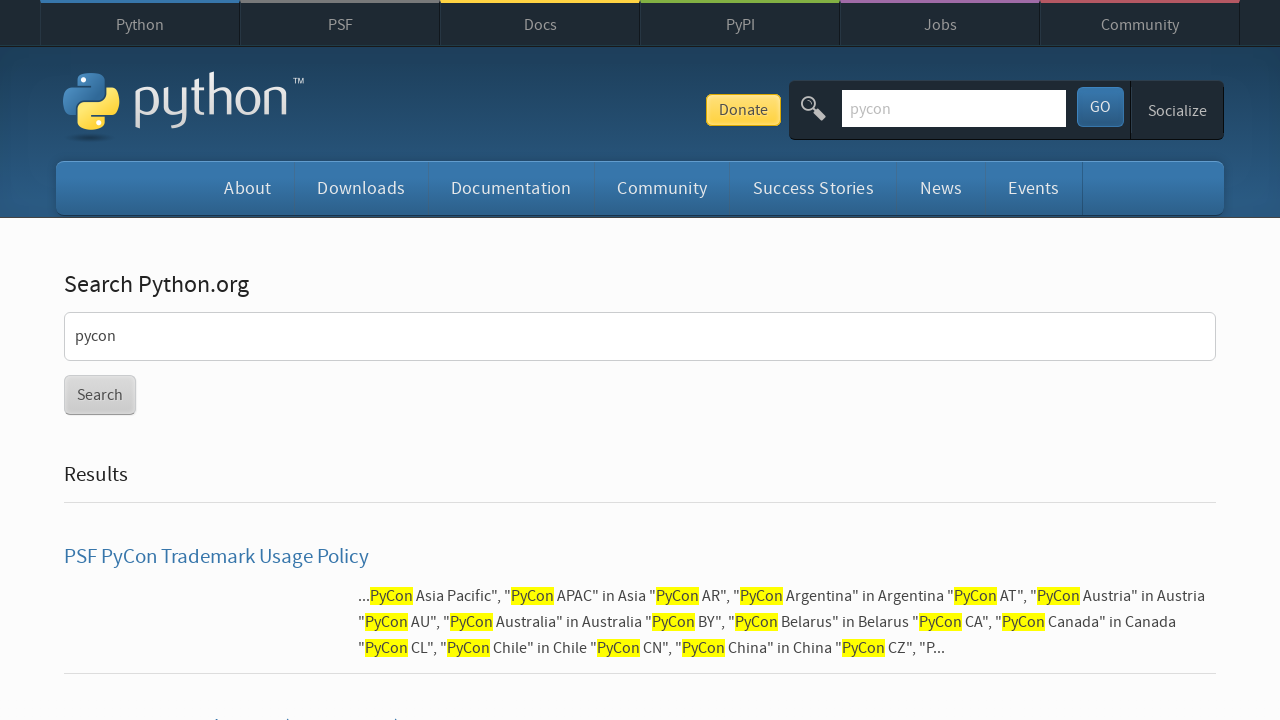

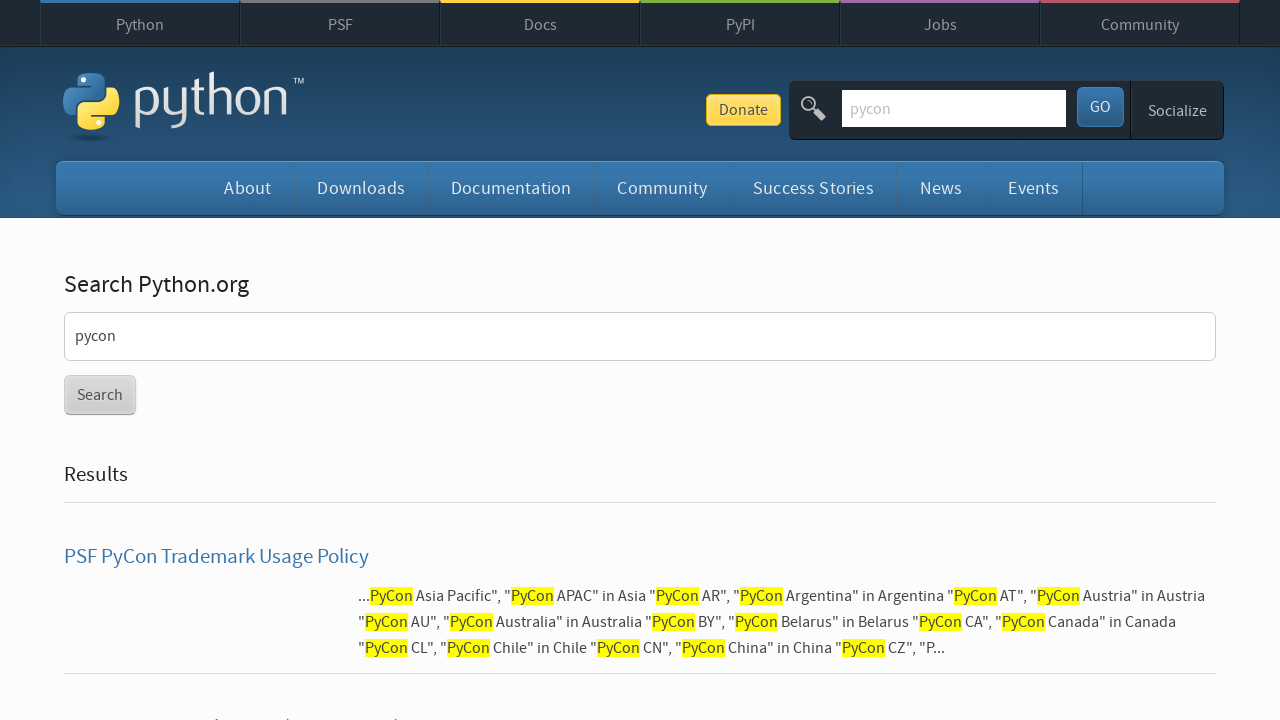